Tests text input form by filling multiple fields (name, email, addresses) and submitting the form

Starting URL: https://demoqa.com/text-box

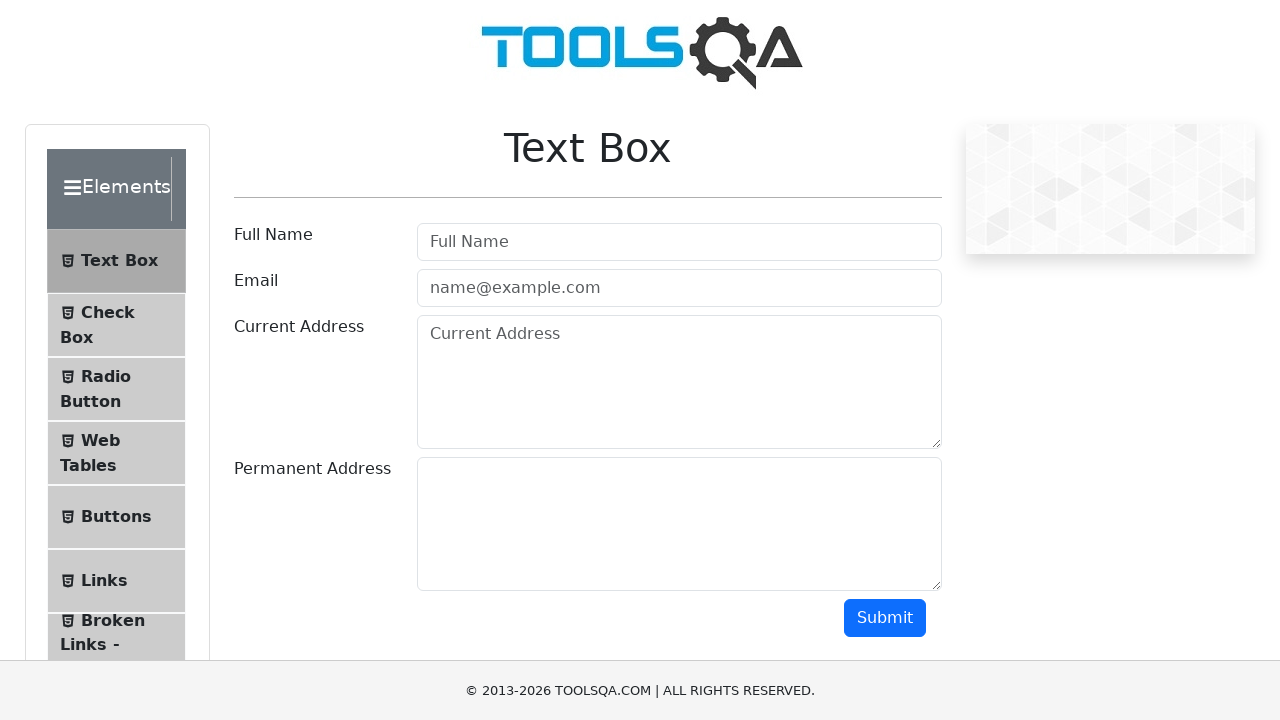

Filled full name field with 'Nombre' on //*[@id="userName"]
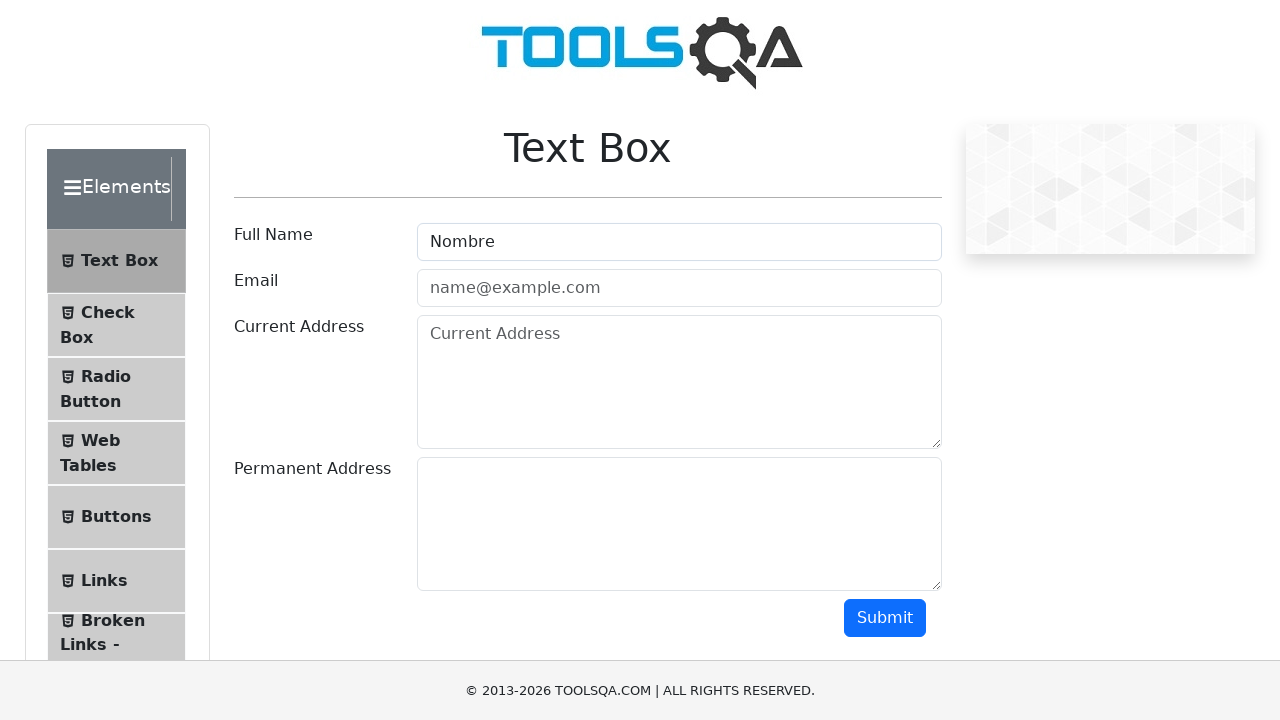

Filled email field with 'correo@correo.com' on #userEmail
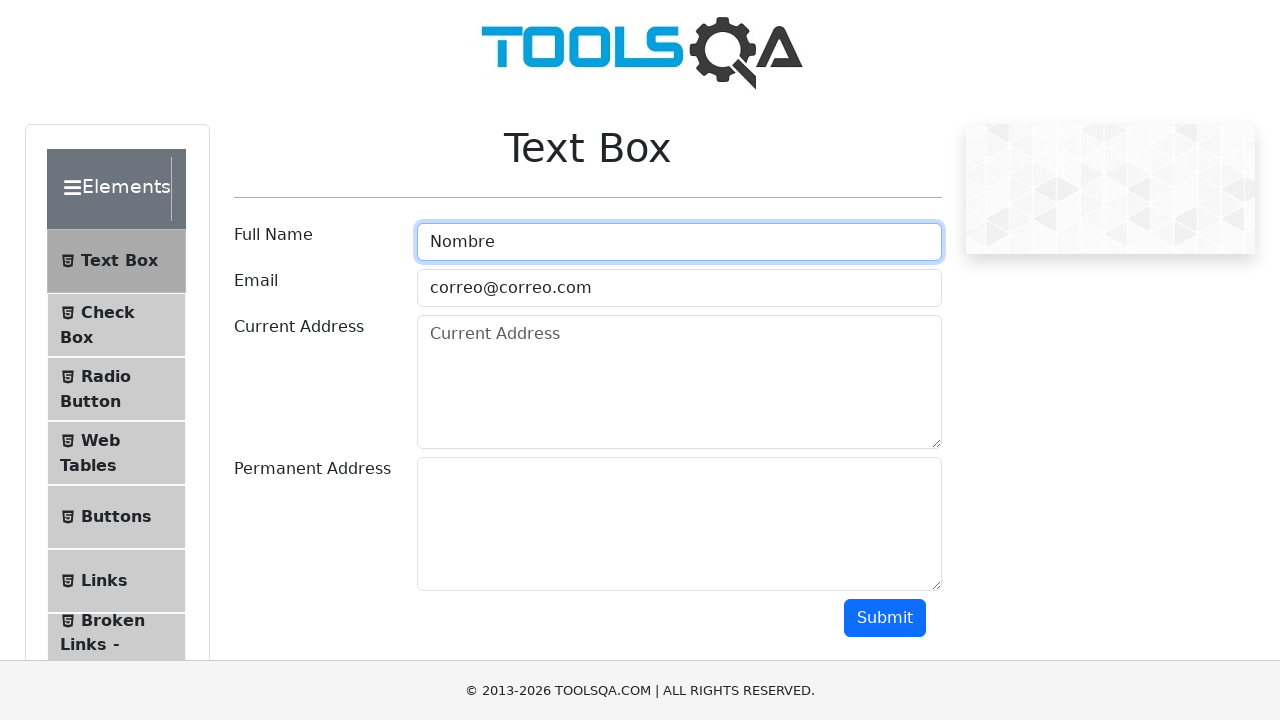

Filled current address field with 'SJ,Cart,123' on #currentAddress
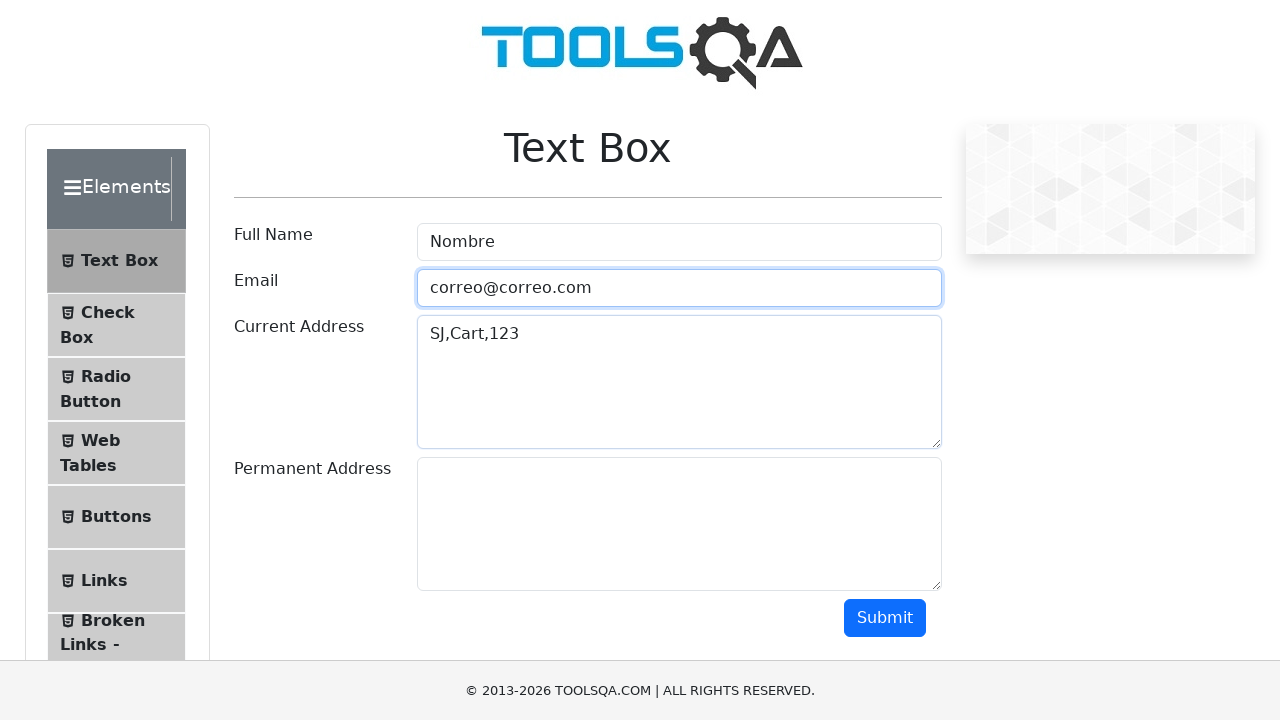

Filled permanent address field with 'Lim,Siq,123' on #permanentAddress
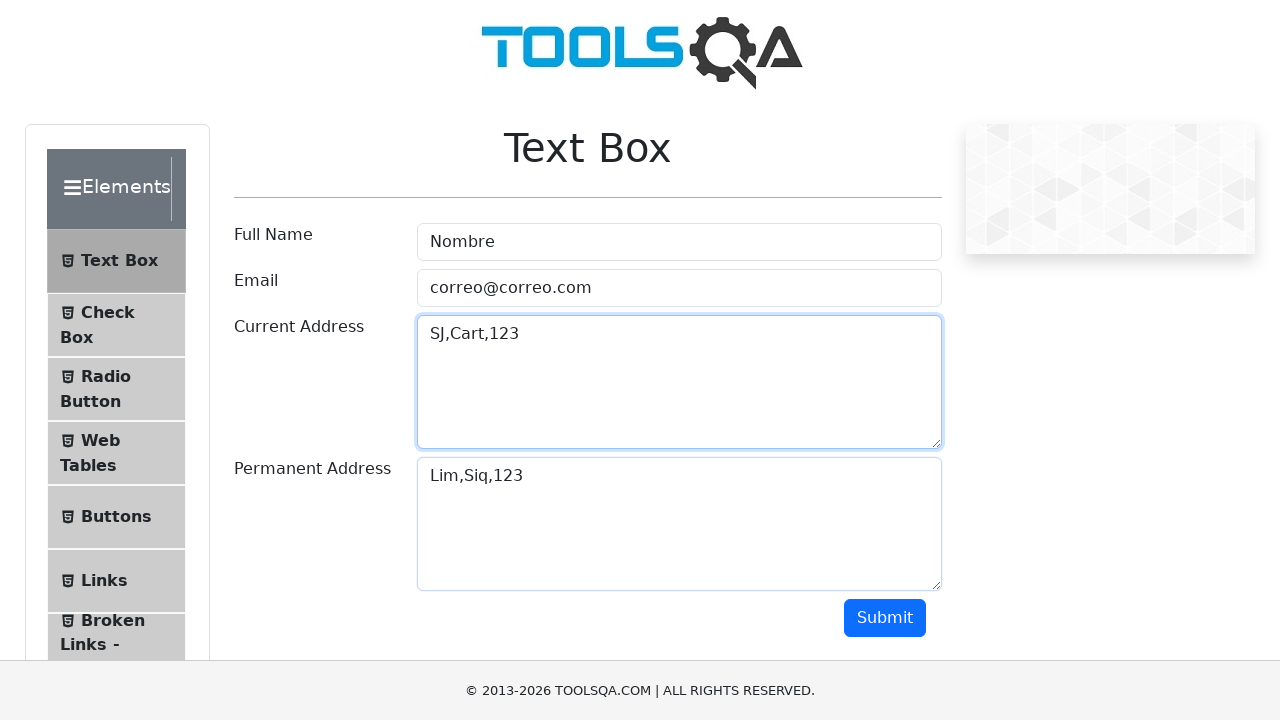

Clicked submit button to submit the form at (885, 618) on #submit
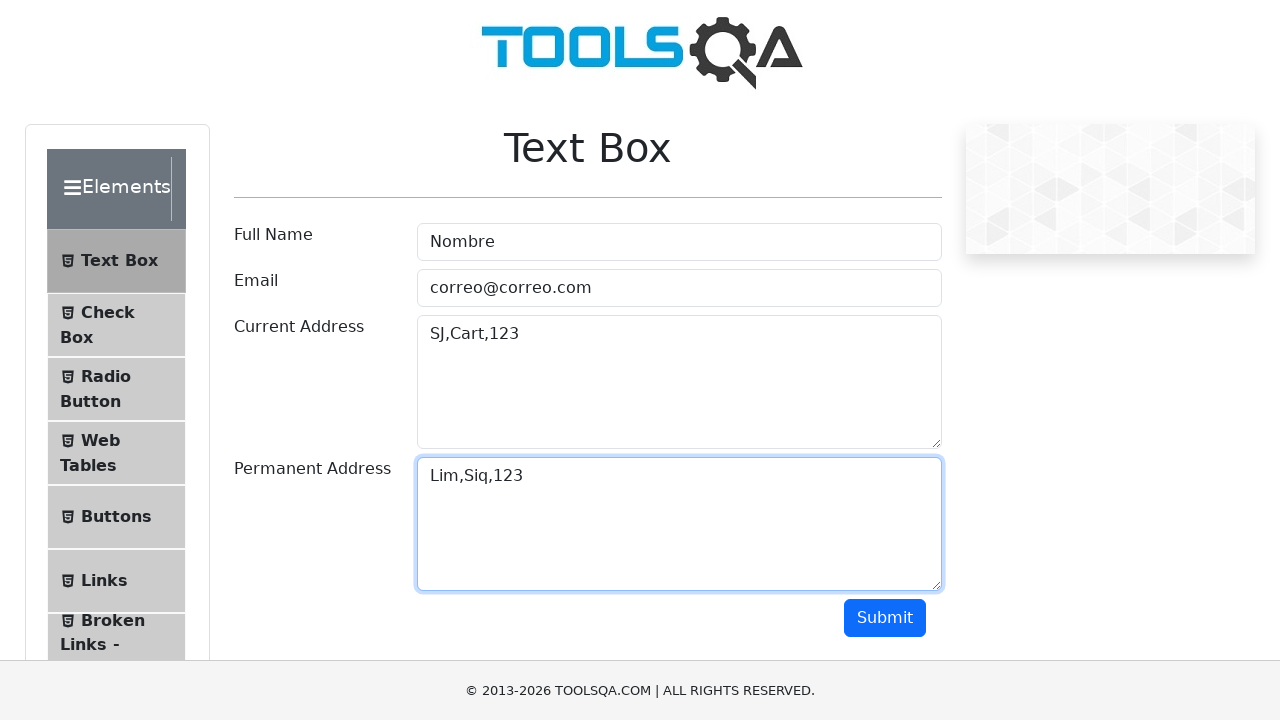

Form submission results loaded successfully
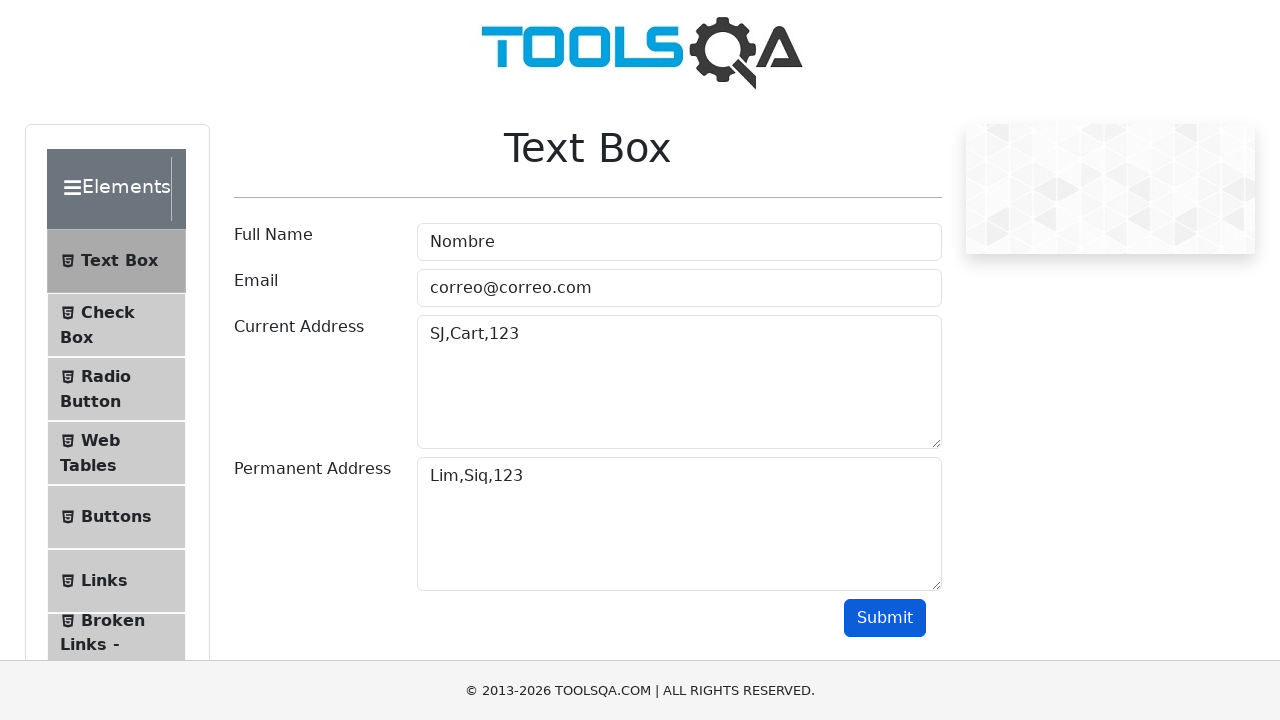

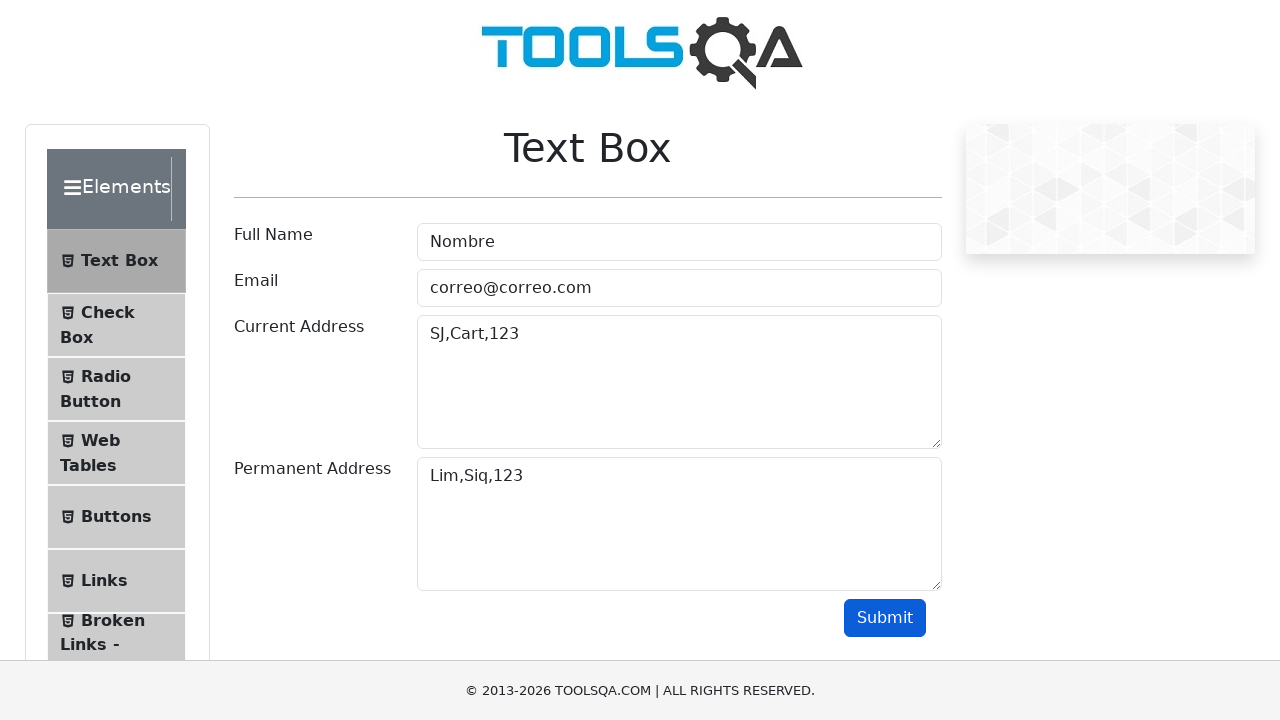